Tests the iTracker website by verifying the presence of key page elements (banner, breadcrumbs, columns, footer) on the homepage, then navigates to the license page and verifies the license text is correct.

Starting URL: http://itracker.sourceforge.net

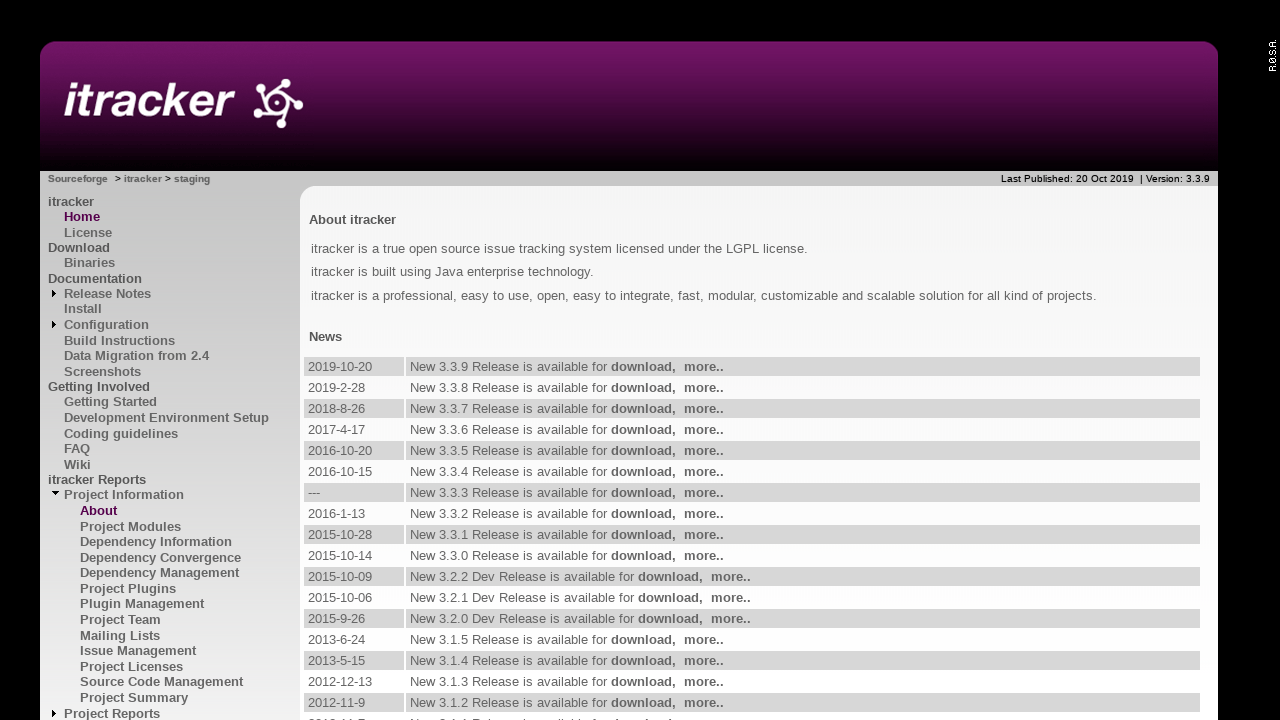

Verified banner element is present on homepage
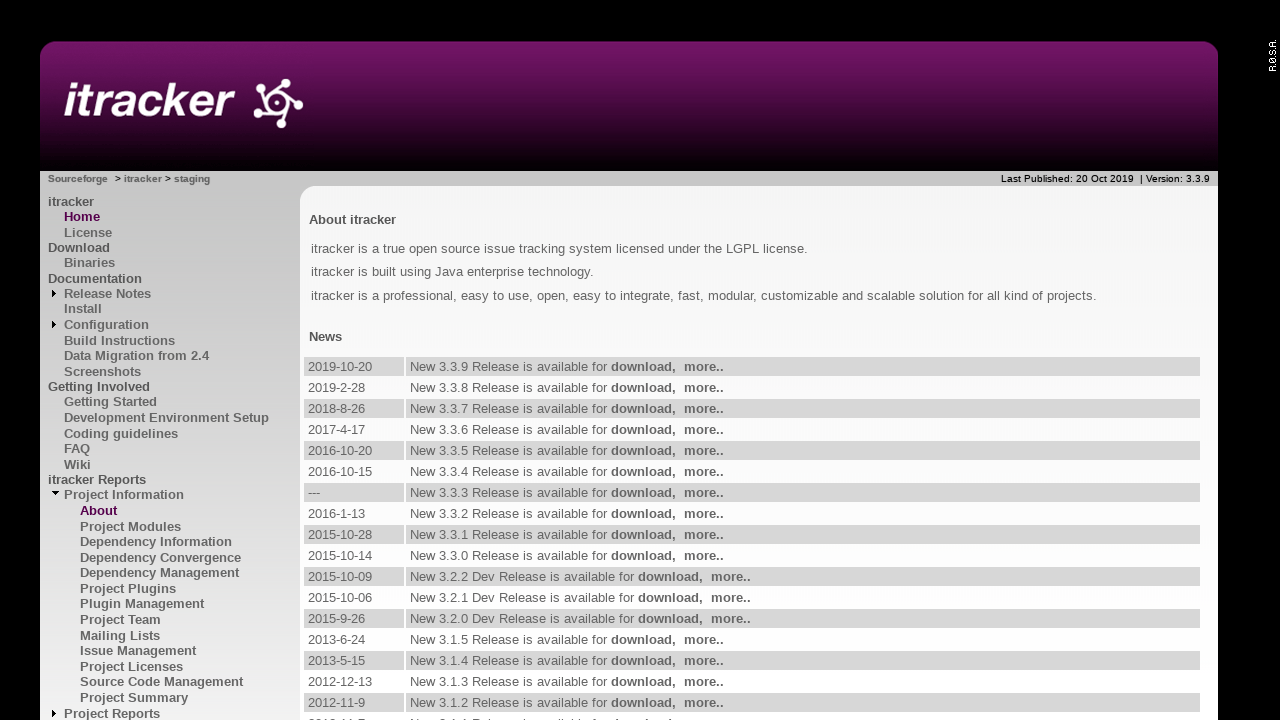

Verified breadcrumbs element is present on homepage
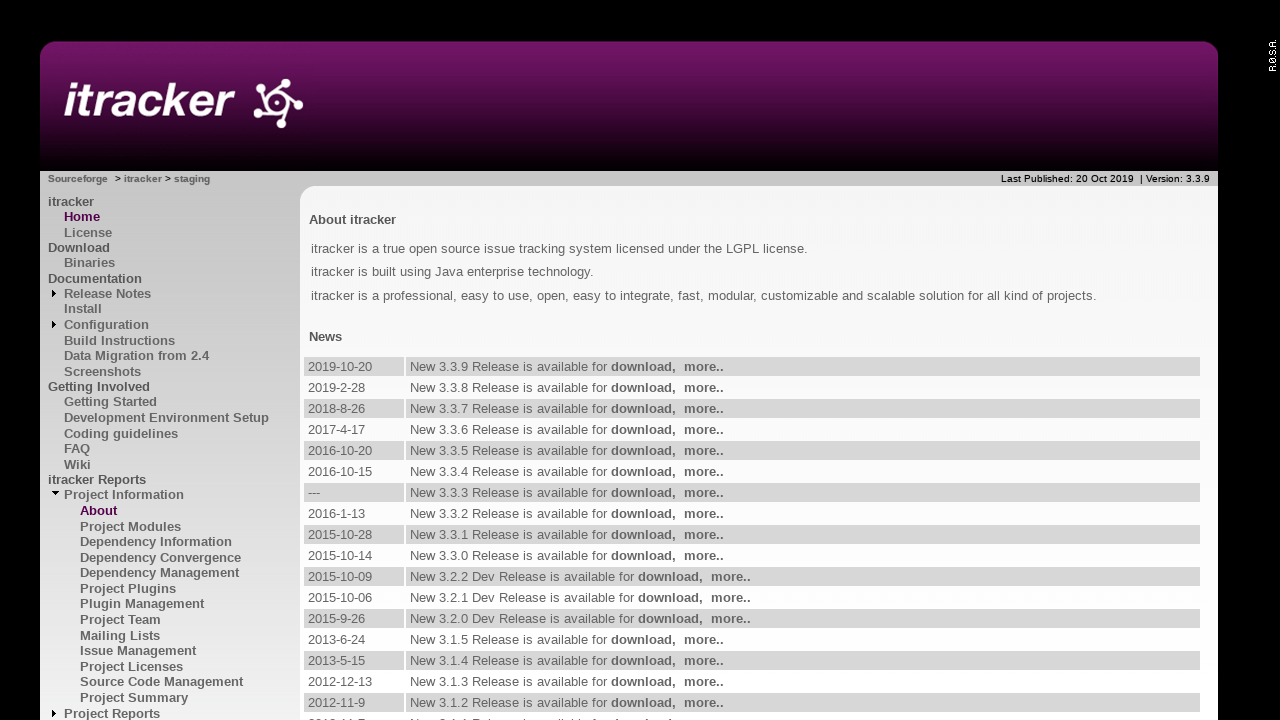

Verified left column element is present on homepage
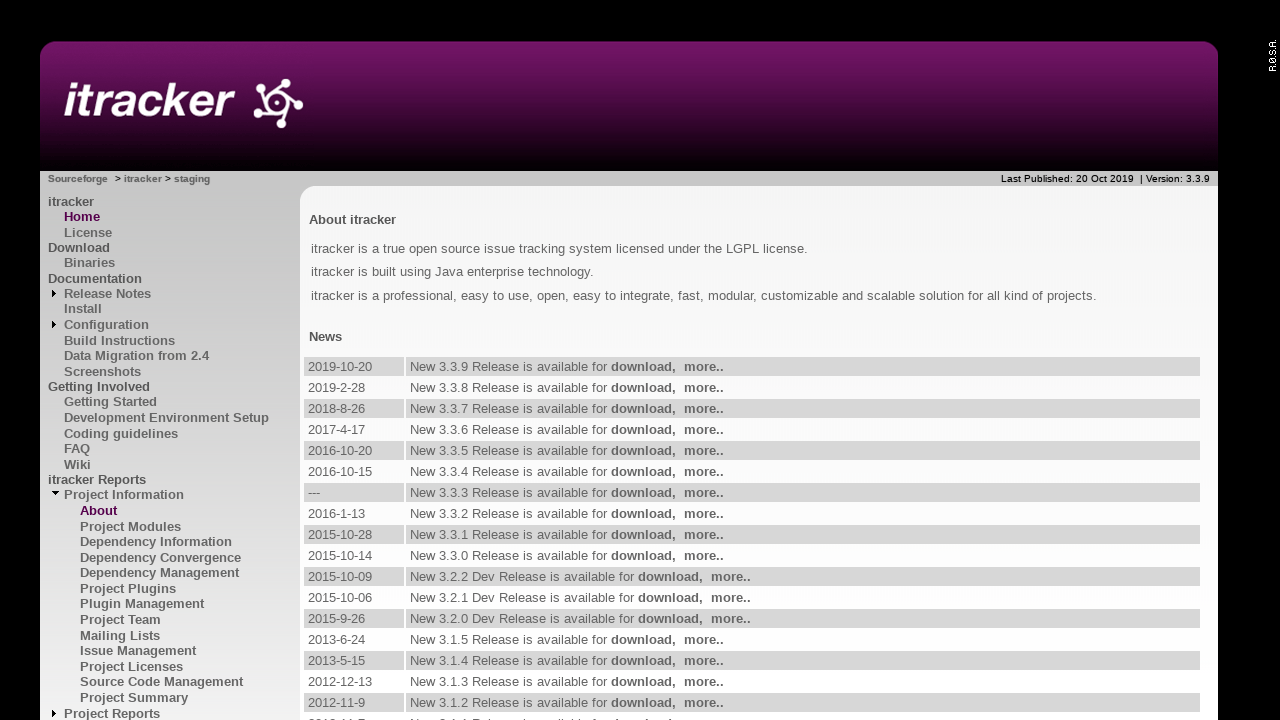

Verified body column element is present on homepage
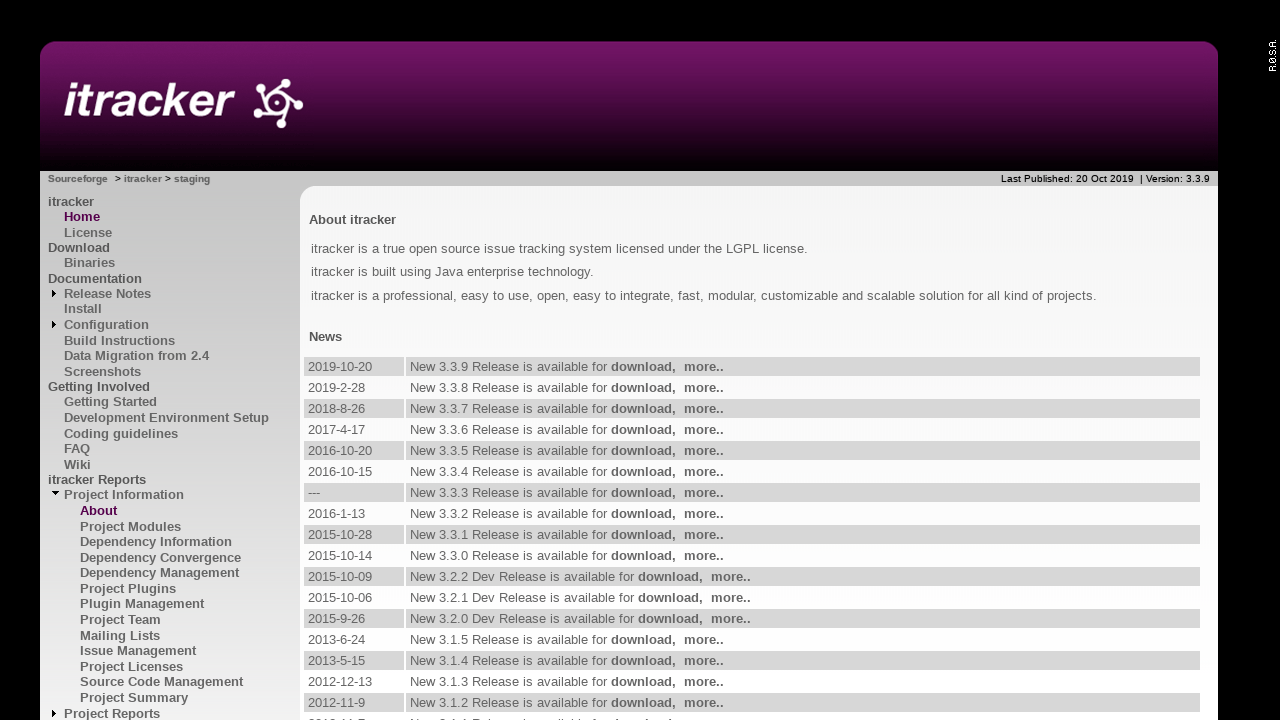

Verified footer element is present on homepage
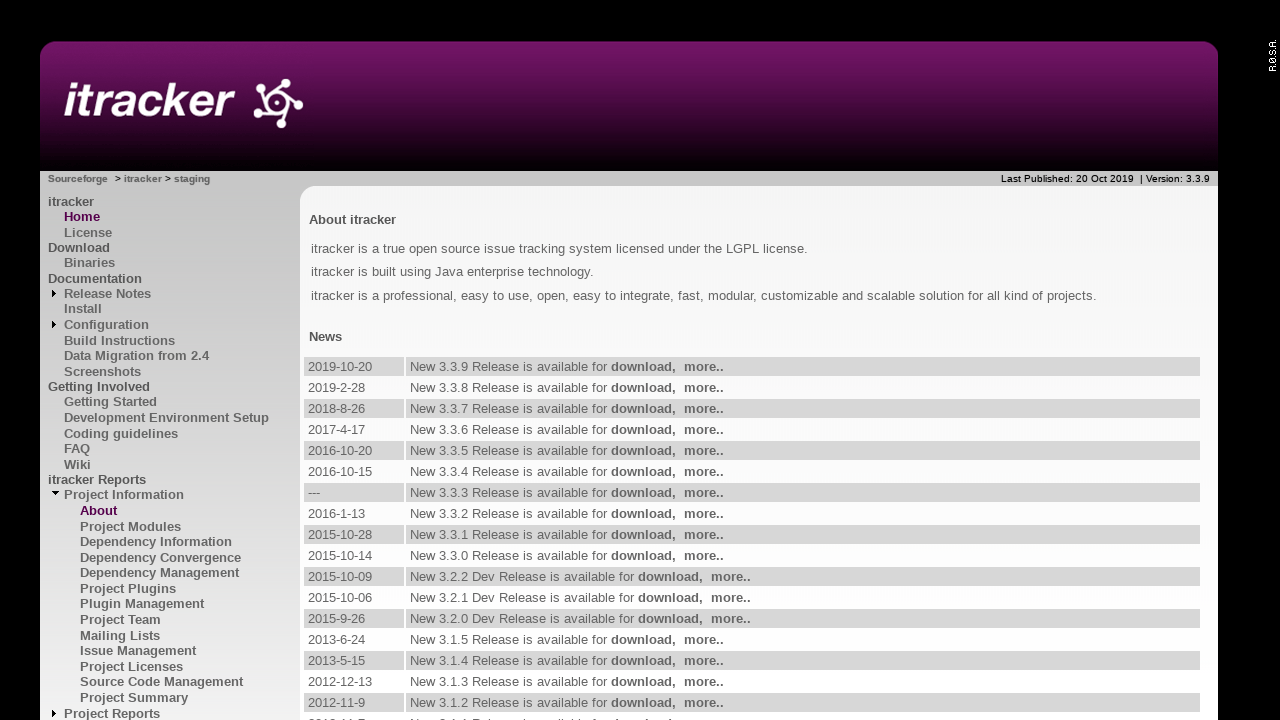

Navigated to license page
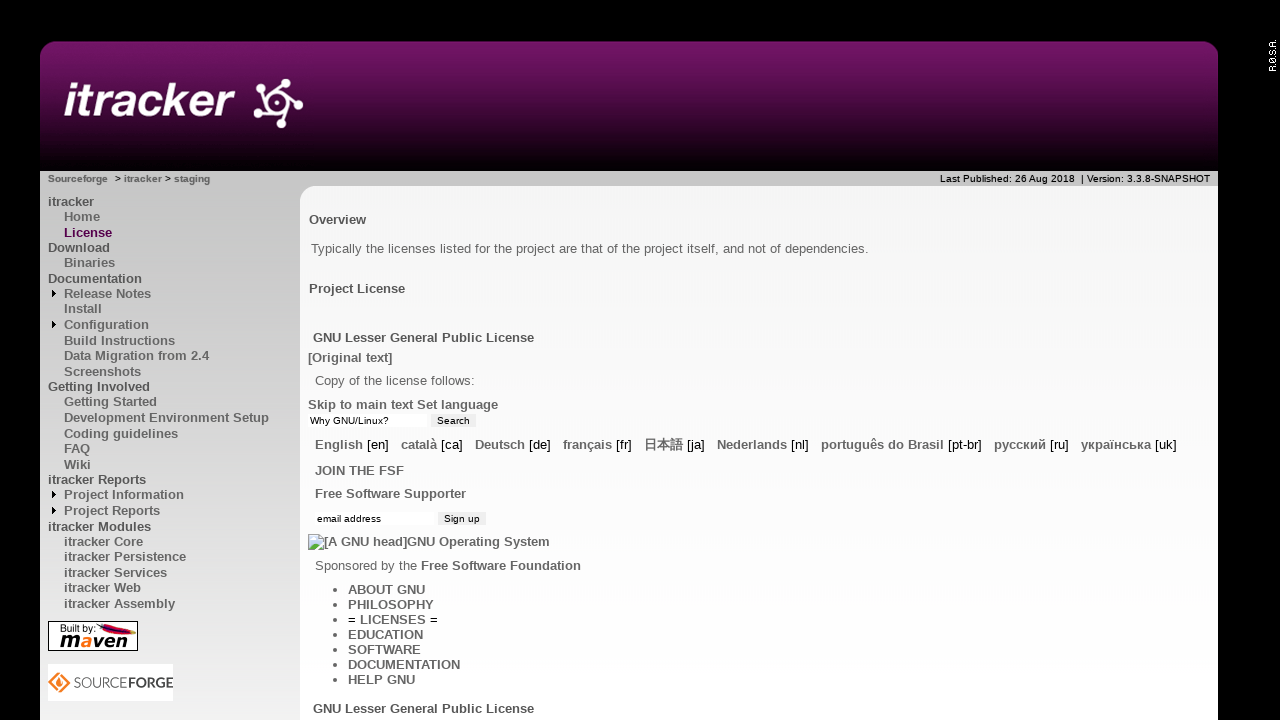

Located license heading element
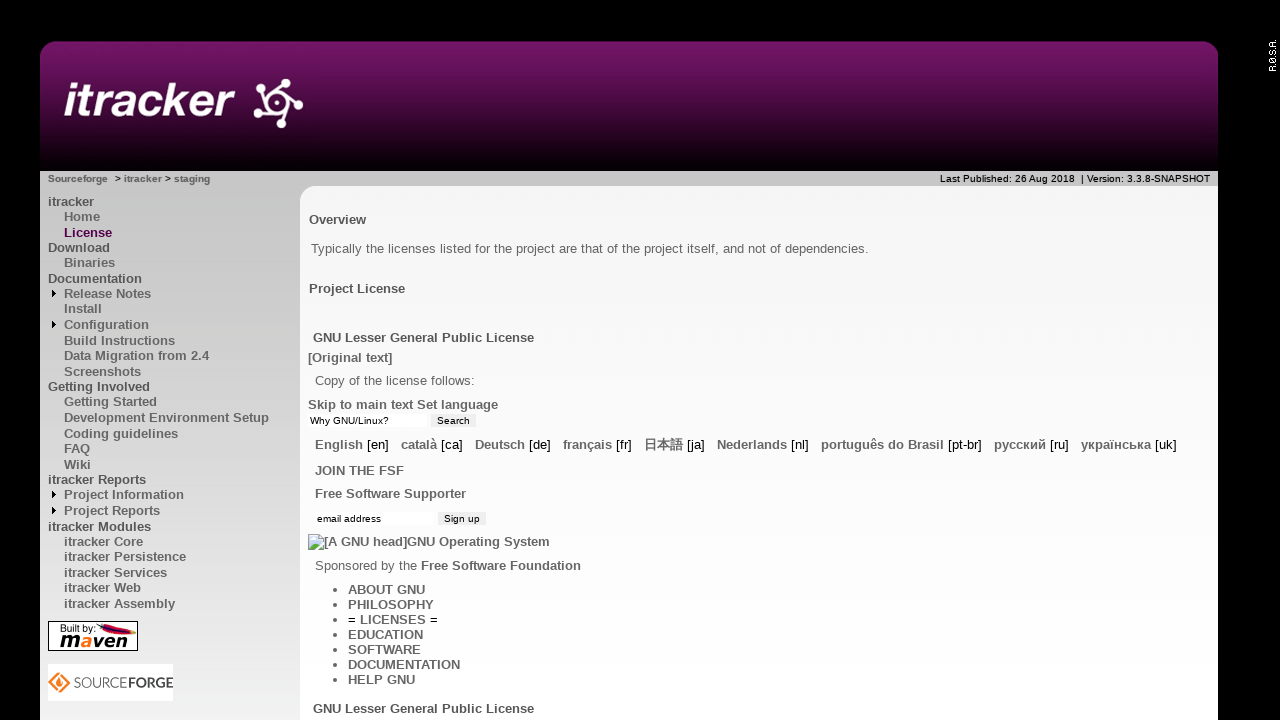

Extracted license heading text
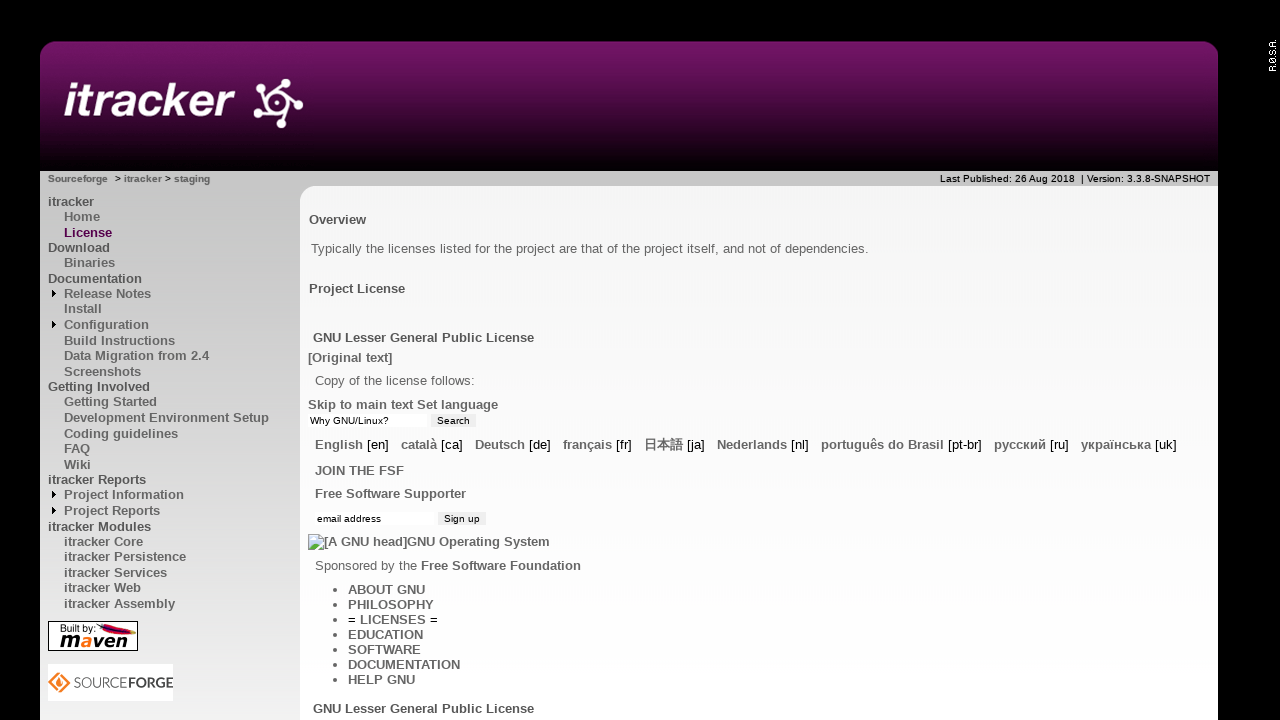

Verified license text matches expected value 'GNU Lesser General Public License'
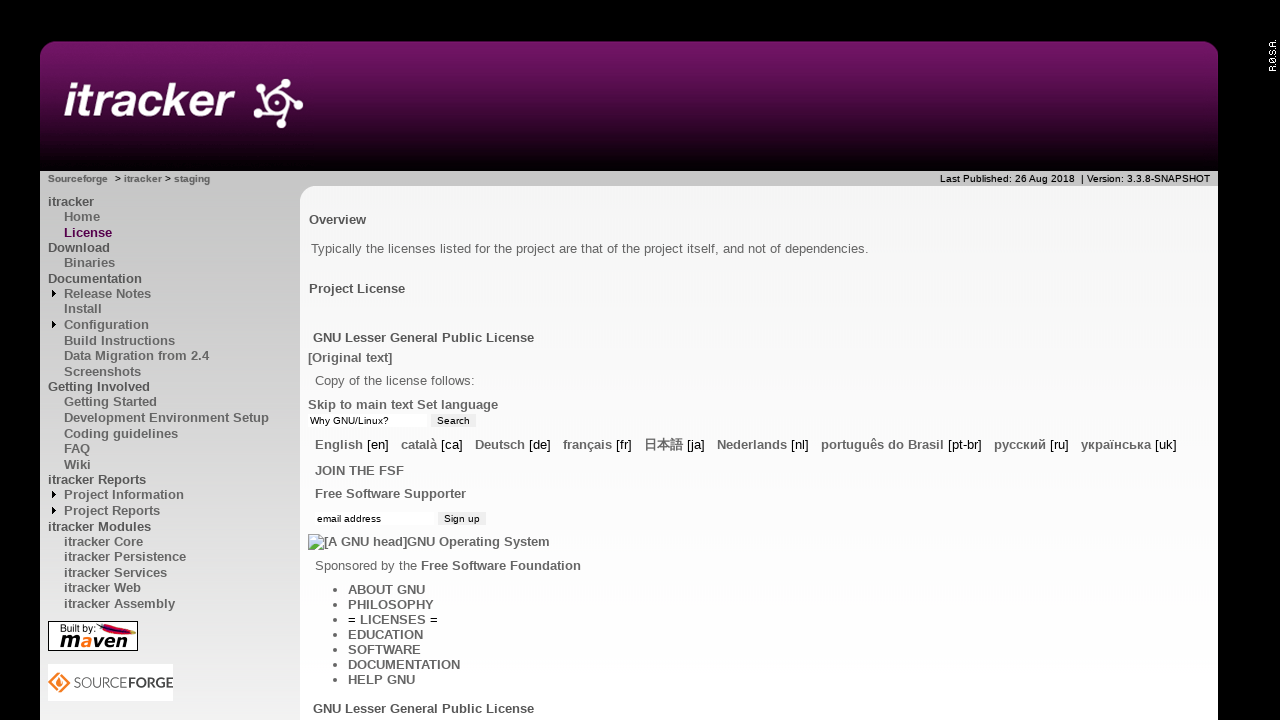

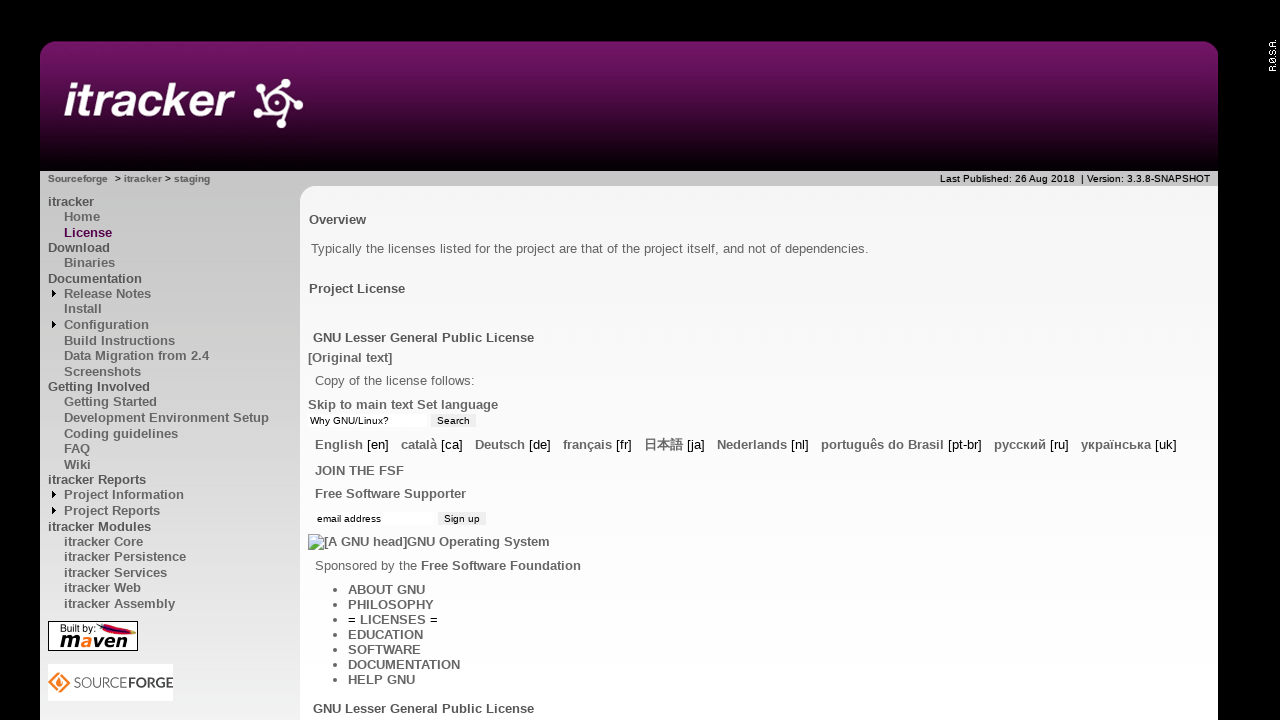